Tests screenshot capture functionality by taking full page, element, and viewport screenshots of a web form

Starting URL: https://selenium.dev/selenium/web/web-form.html

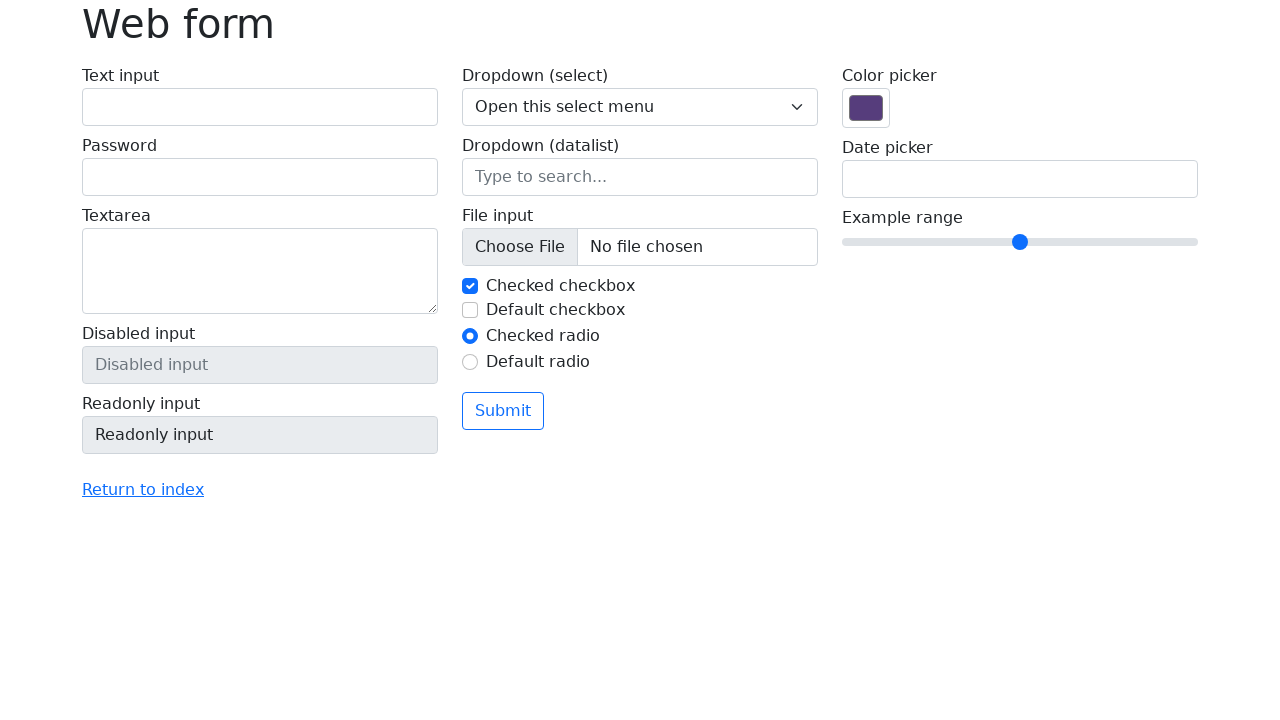

Took full page screenshot of the web form
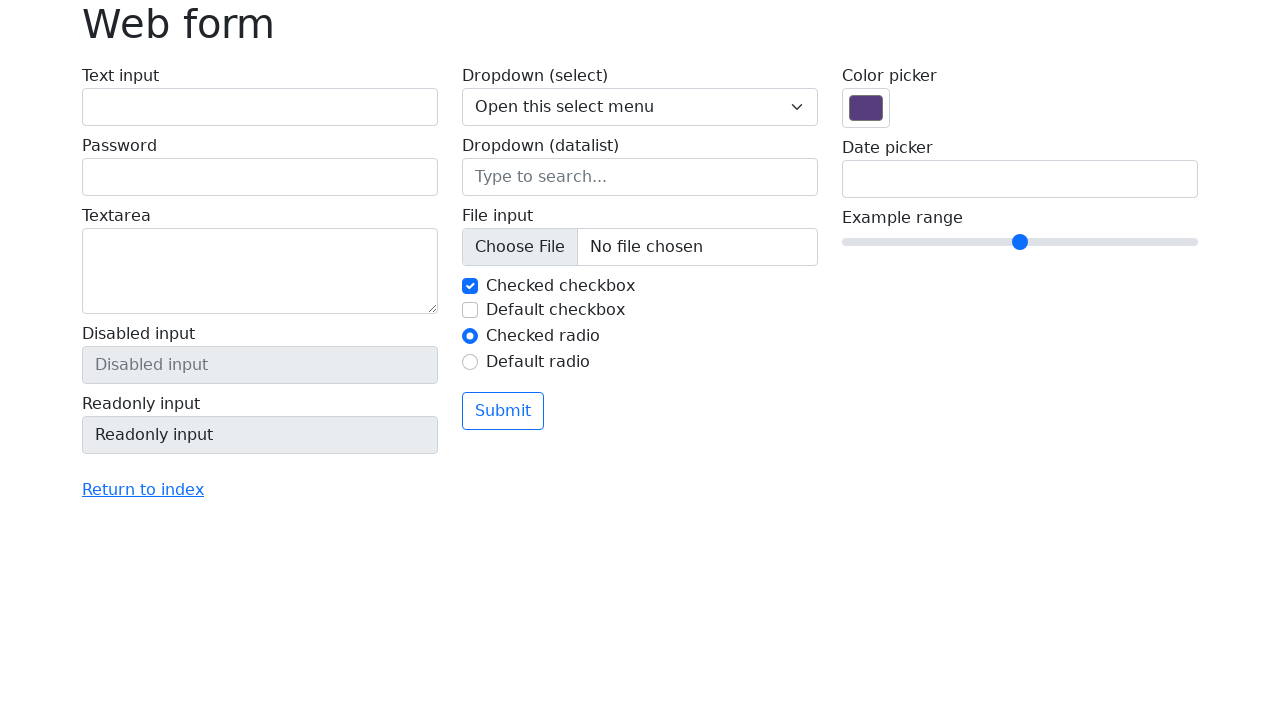

Clicked on the date picker input field at (1020, 179) on input[name='my-date']
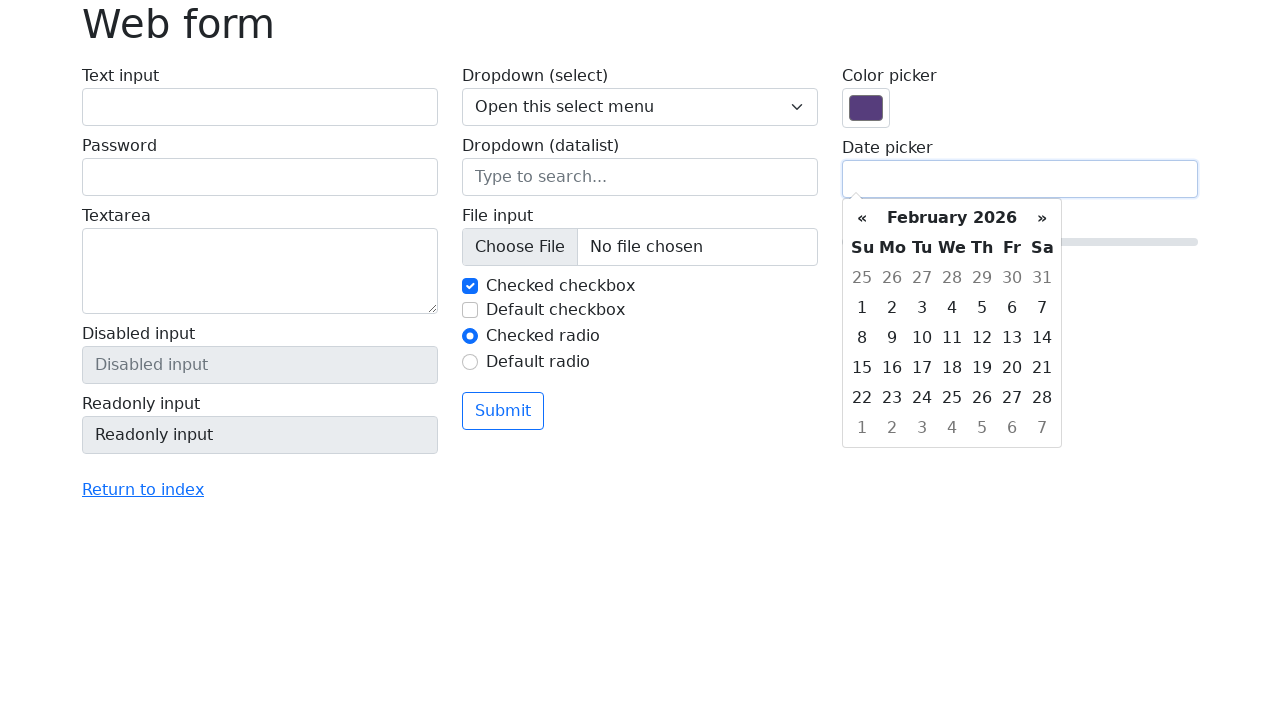

Datepicker element became visible
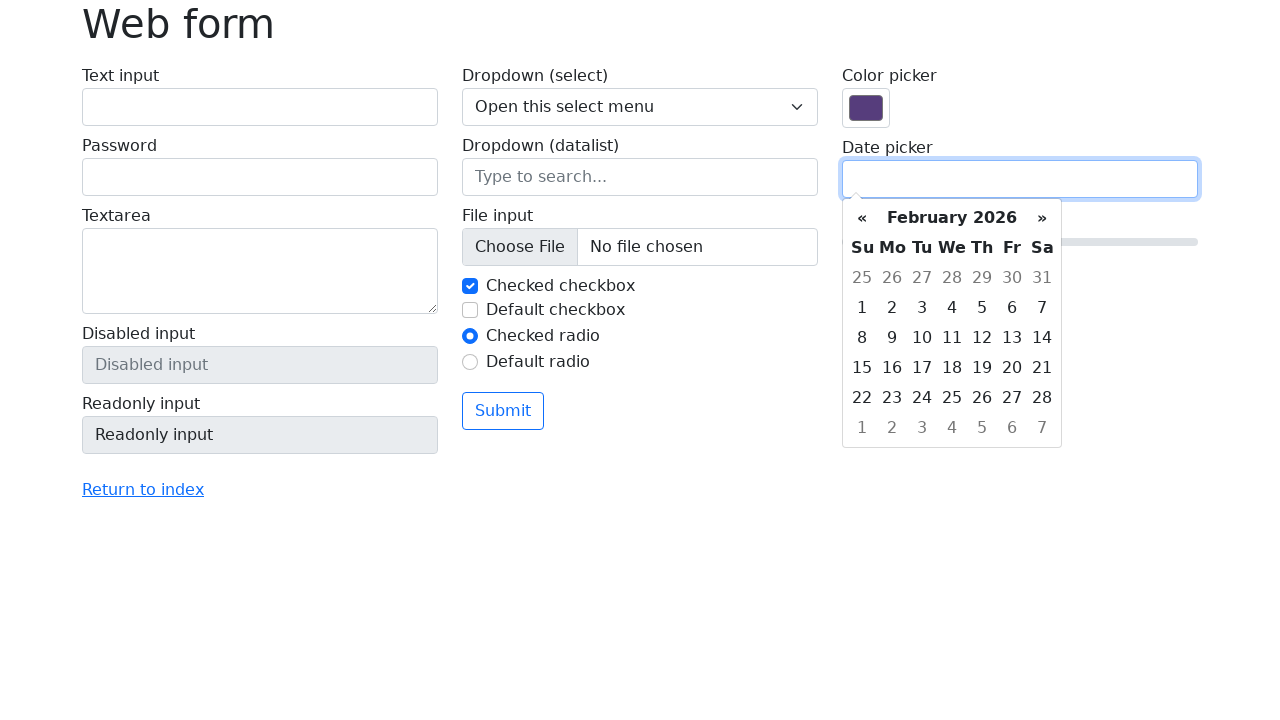

Located color picker element
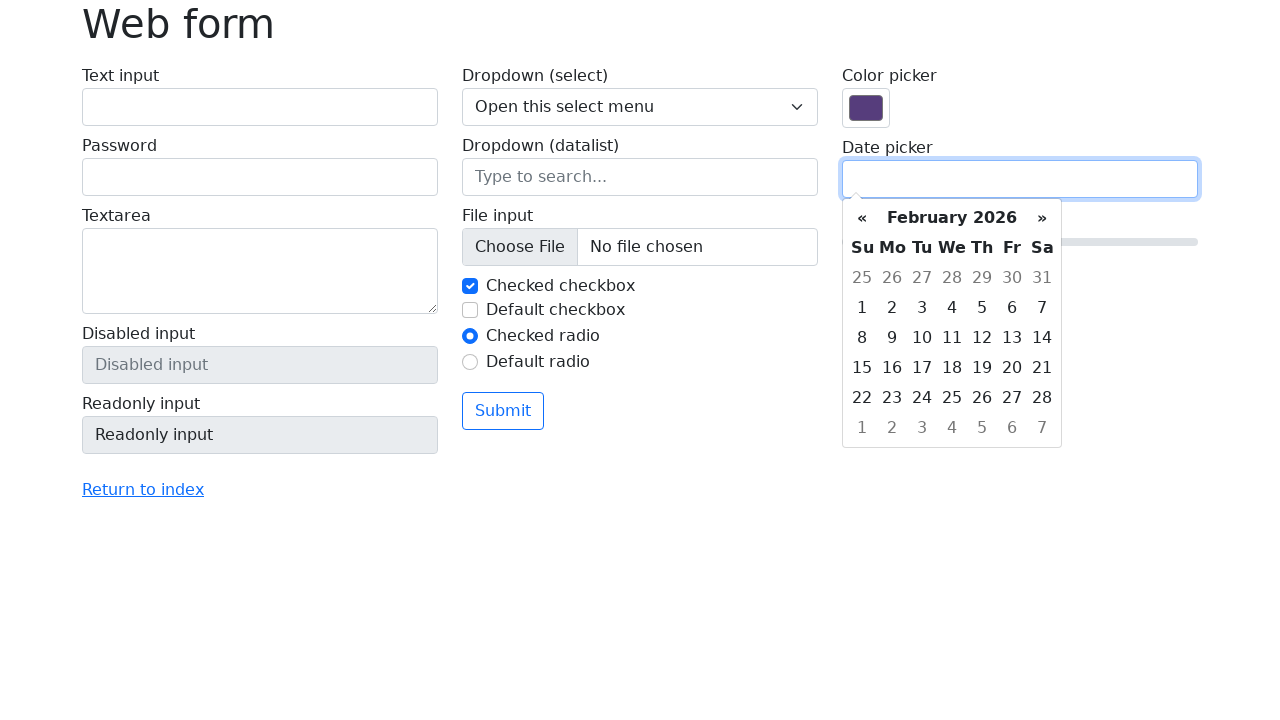

Took screenshot of color picker element
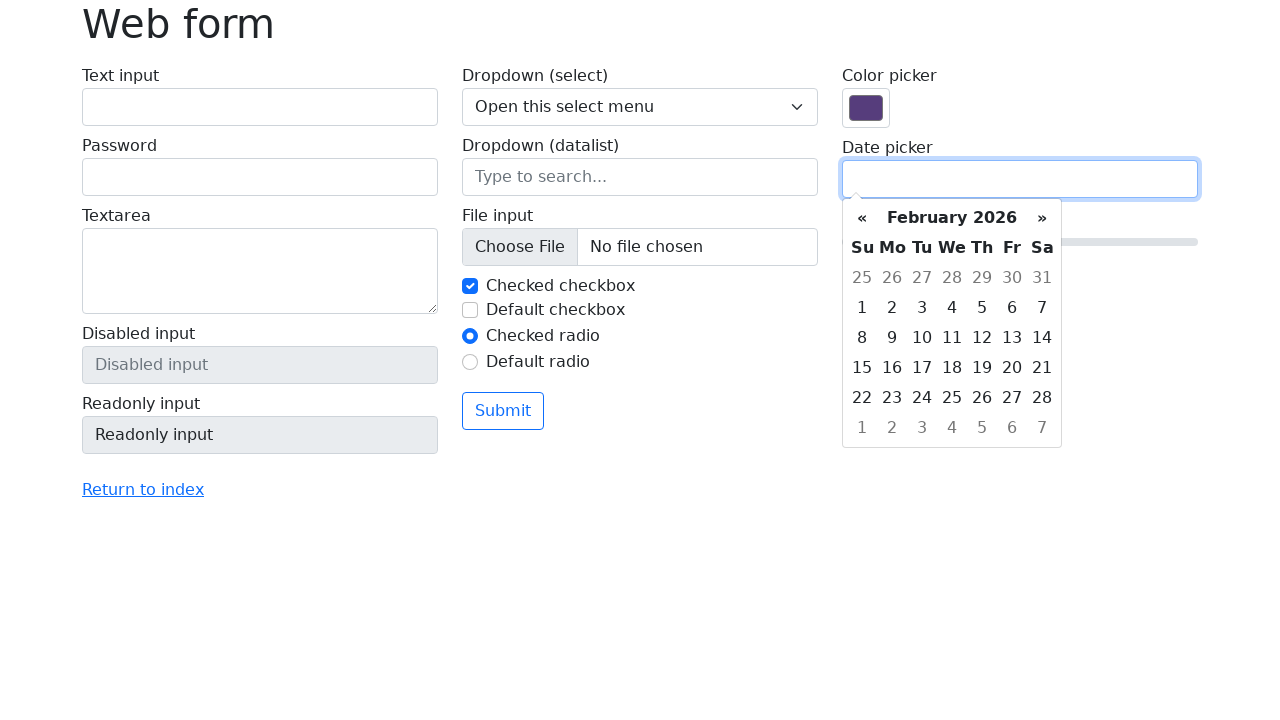

Located datepicker element
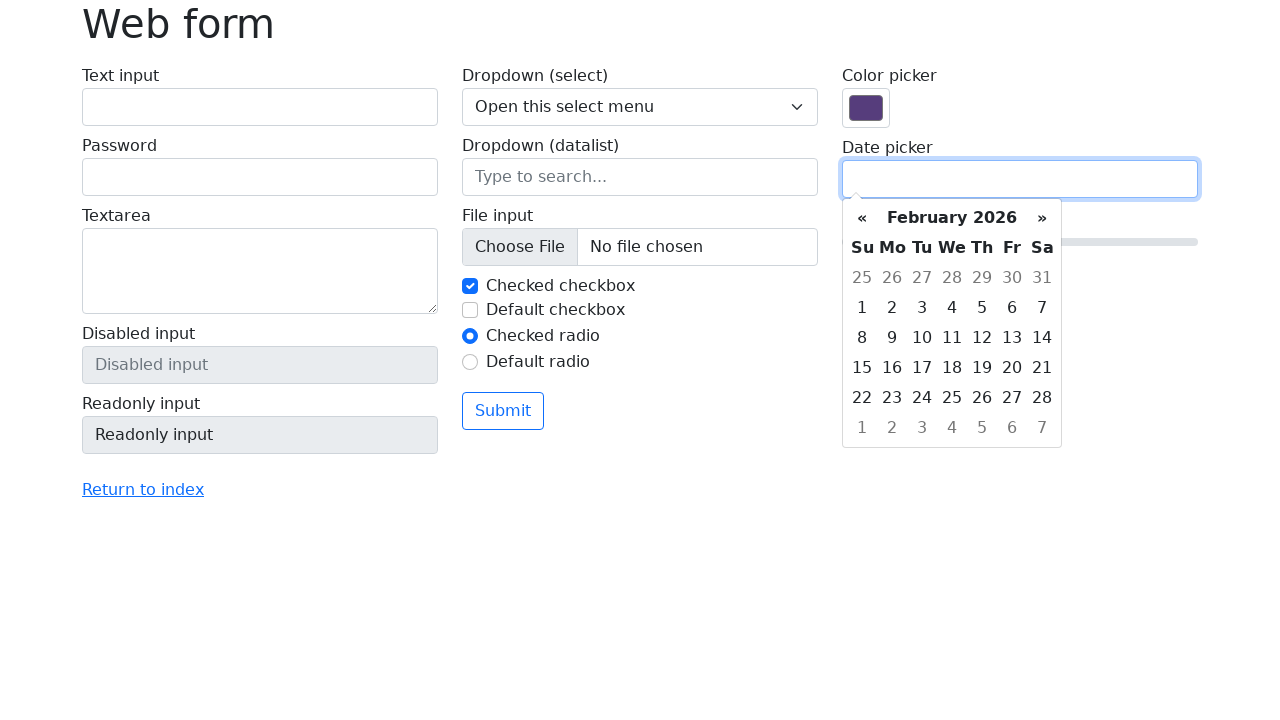

Took screenshot of datepicker viewport area
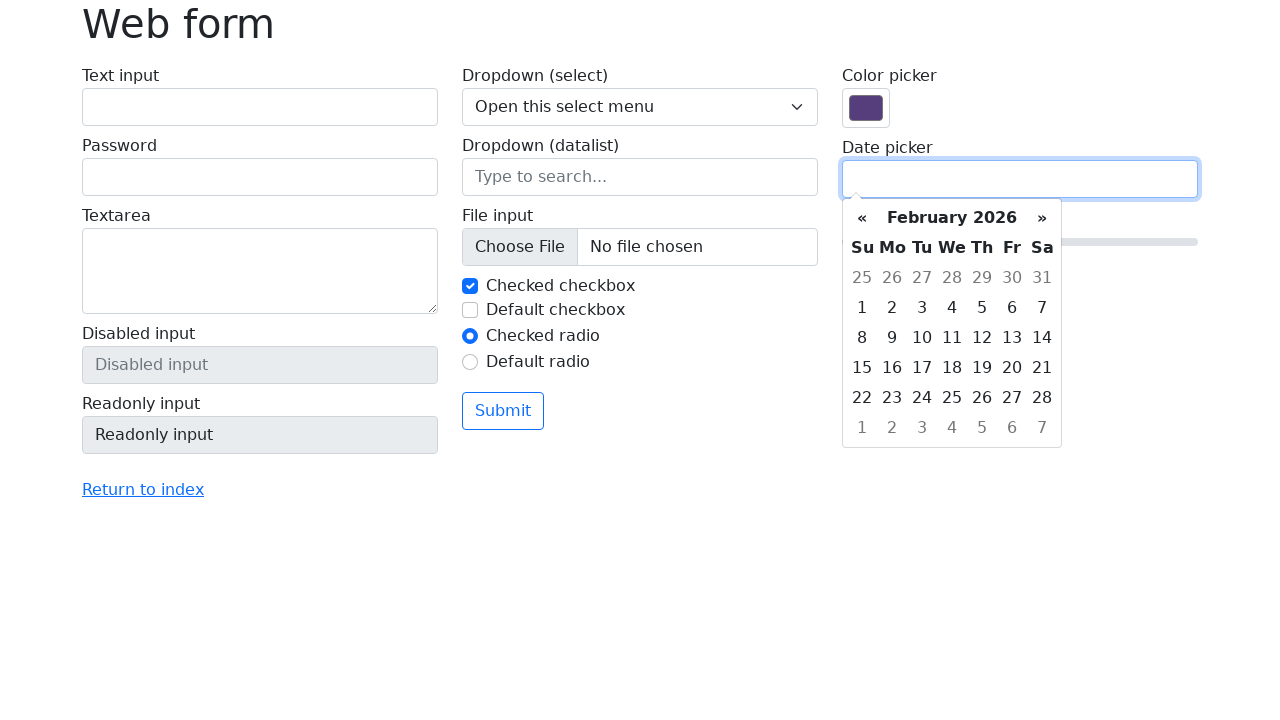

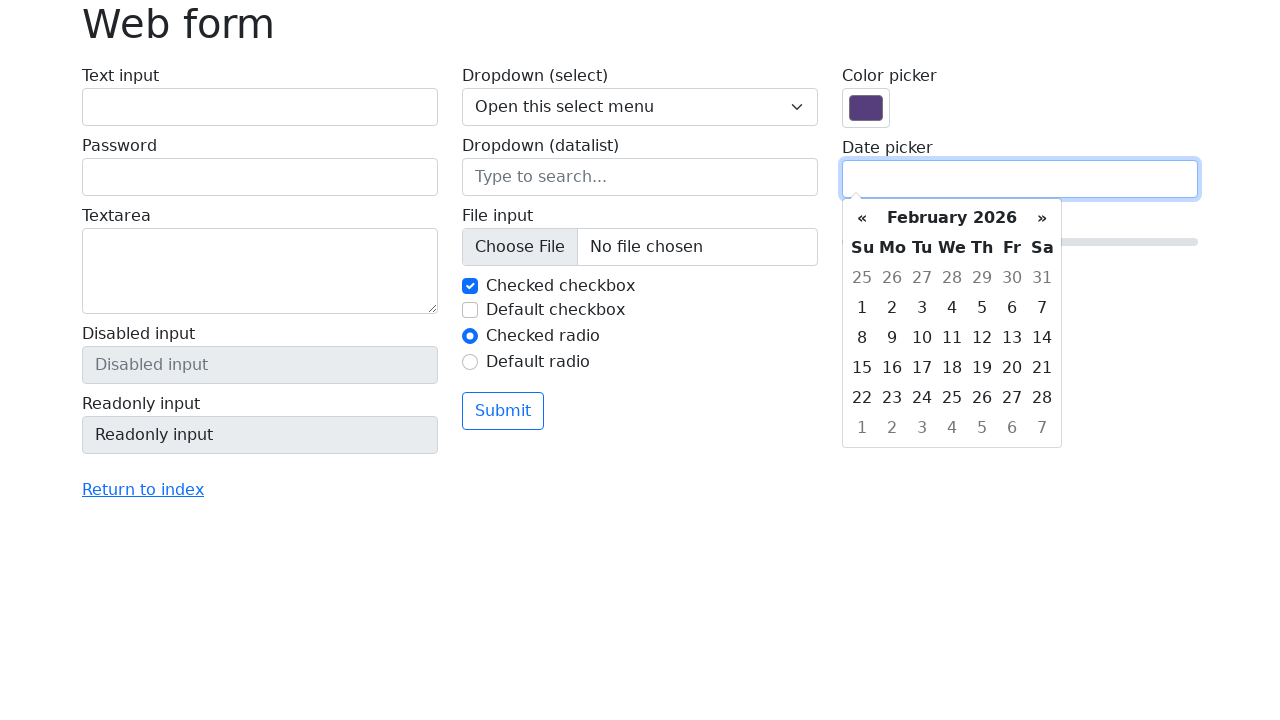